Tests a registration form by filling in first name, last name, and email fields, then verifying successful registration message

Starting URL: http://suninjuly.github.io/registration1.html

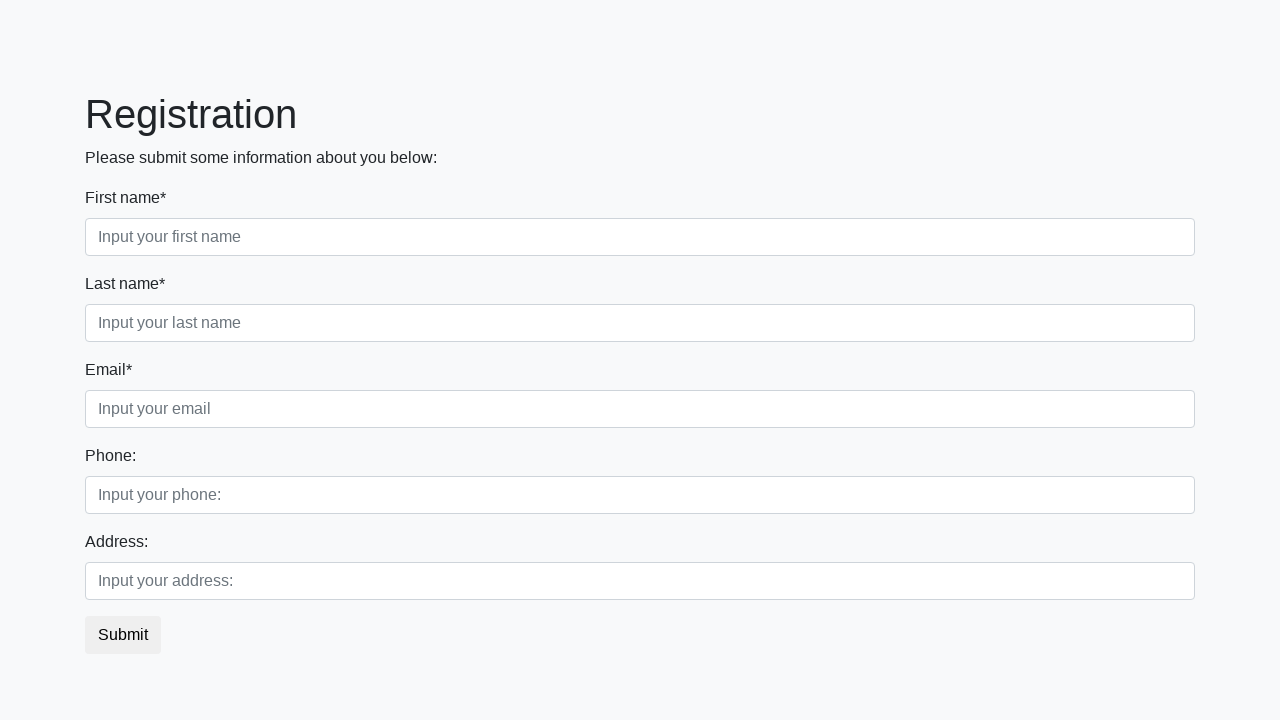

Filled first name field with 'John' on [placeholder='Input your first name']
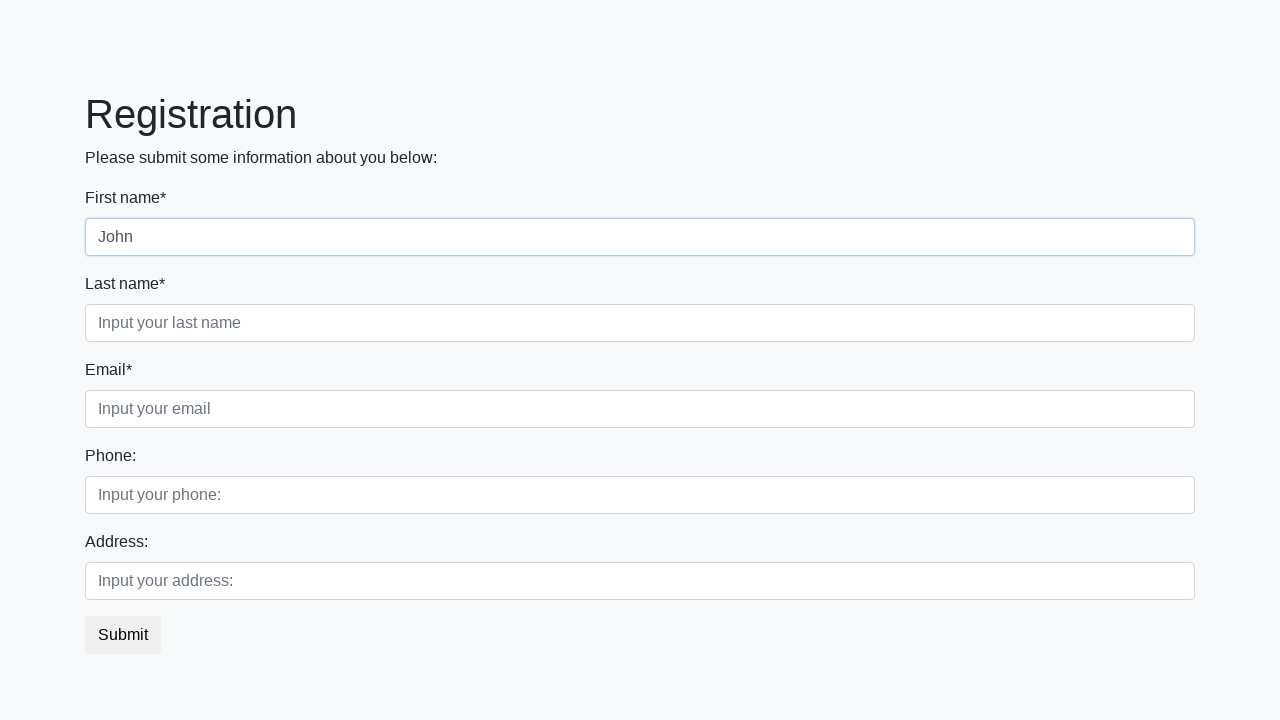

Filled last name field with 'Smith' on [placeholder='Input your last name']
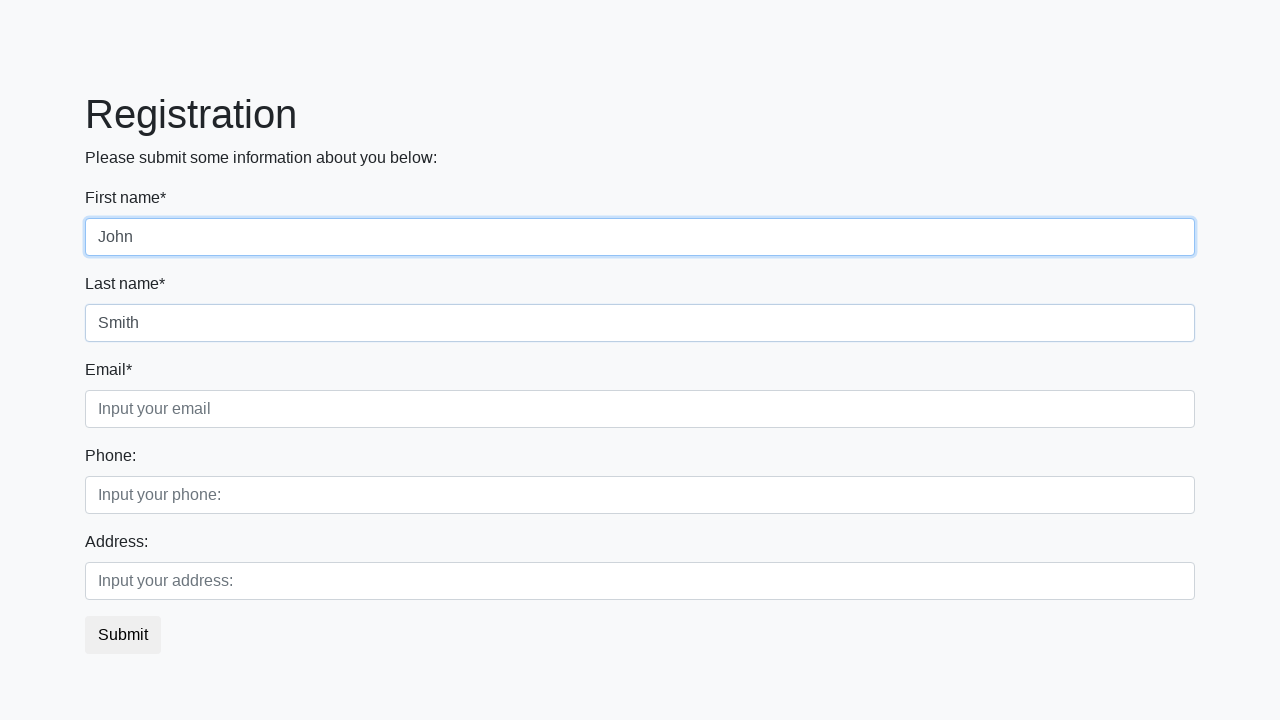

Filled email field with 'john.smith@example.com' on [placeholder='Input your email']
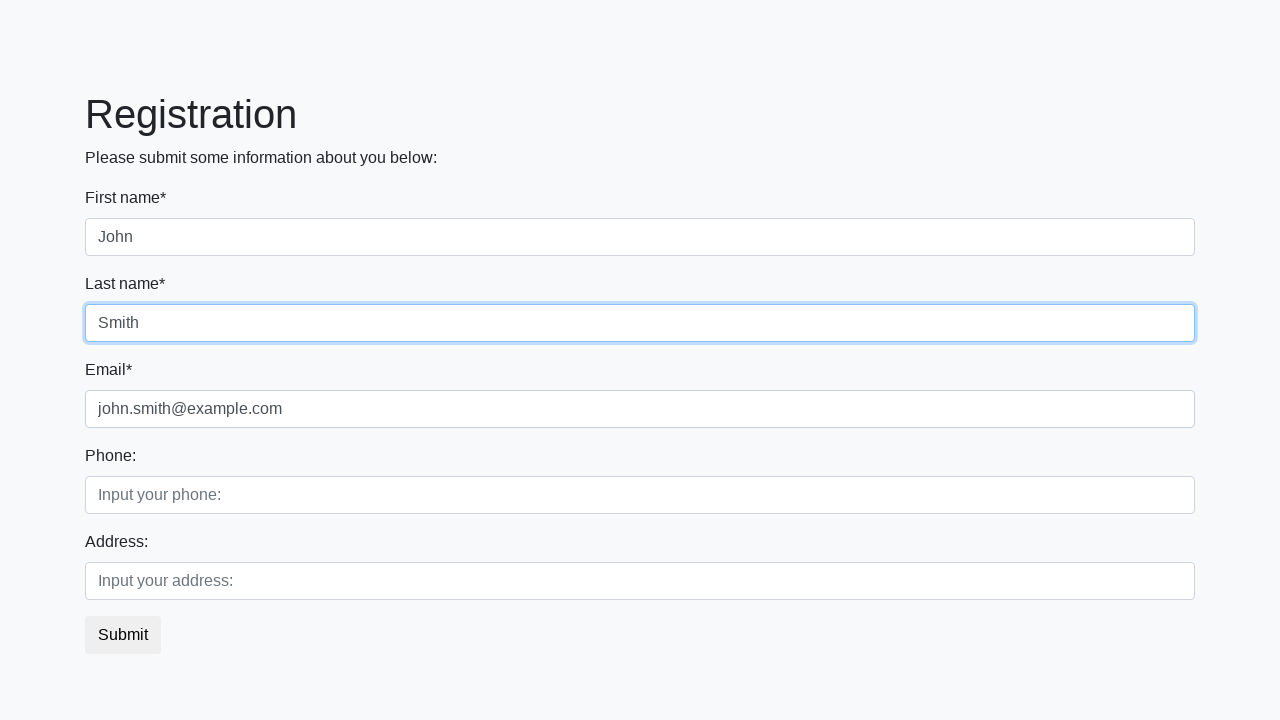

Clicked registration submit button at (123, 635) on button.btn
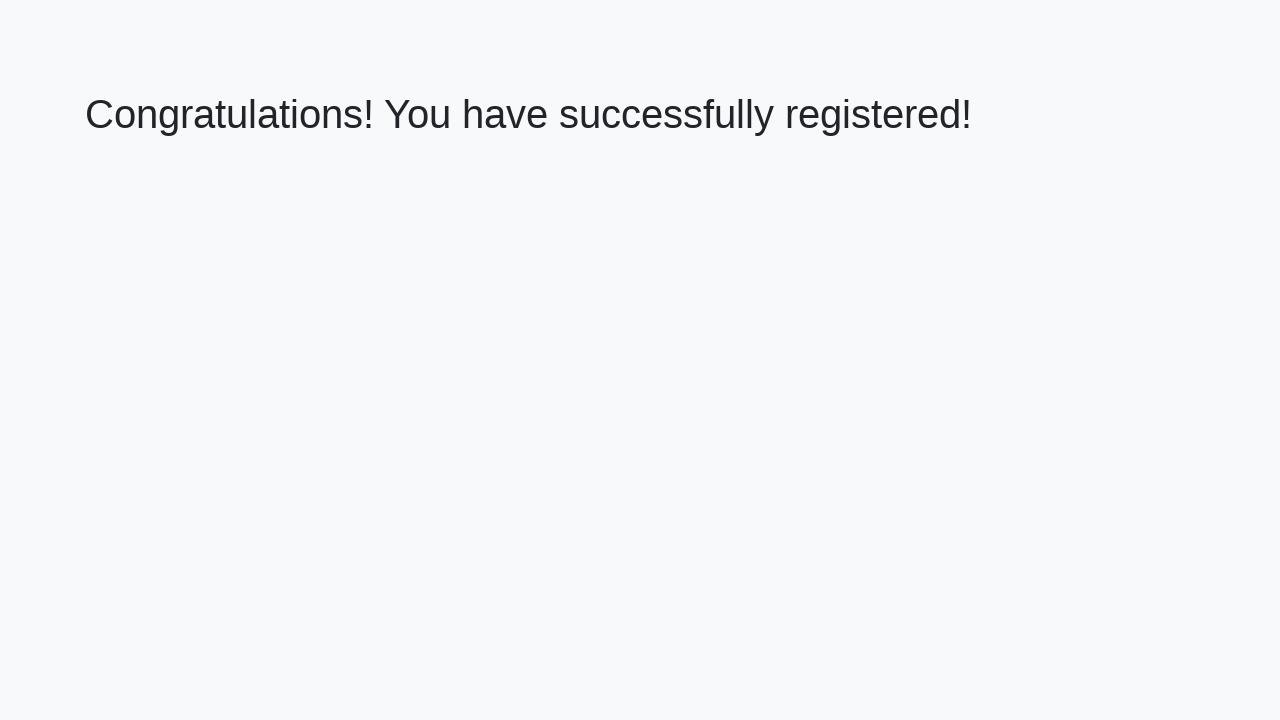

Success message h1 element appeared
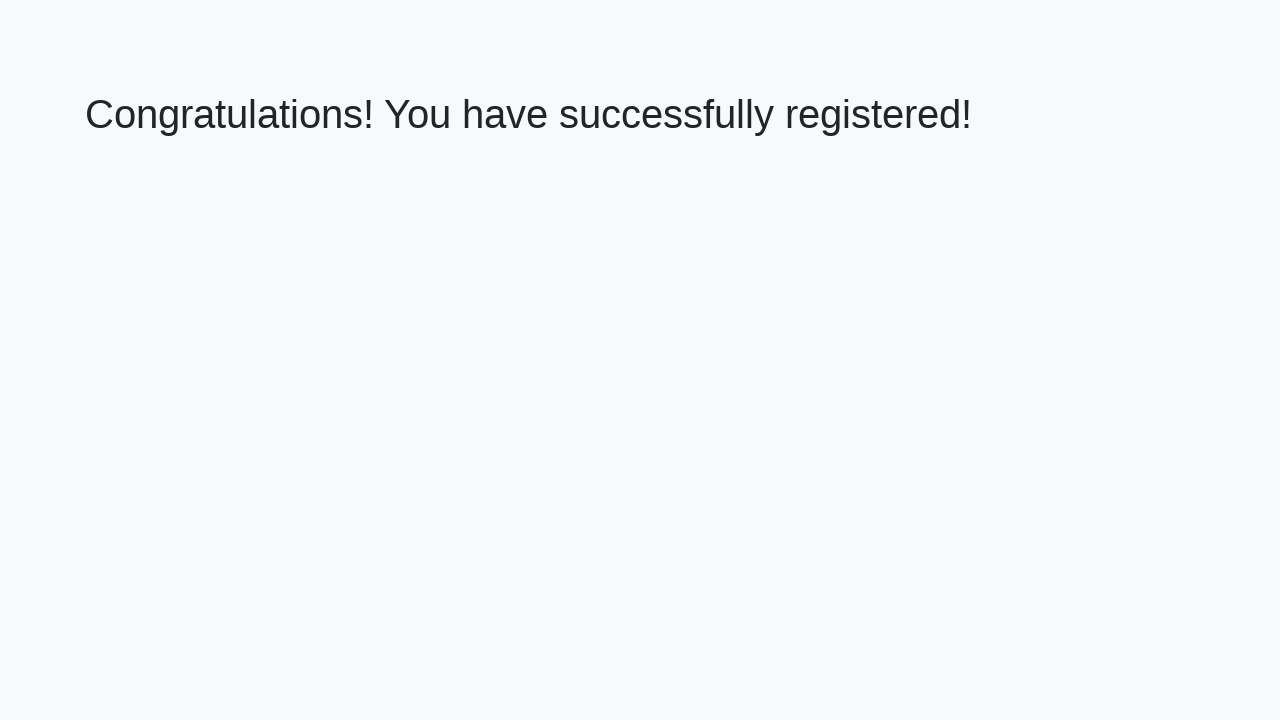

Retrieved success message text
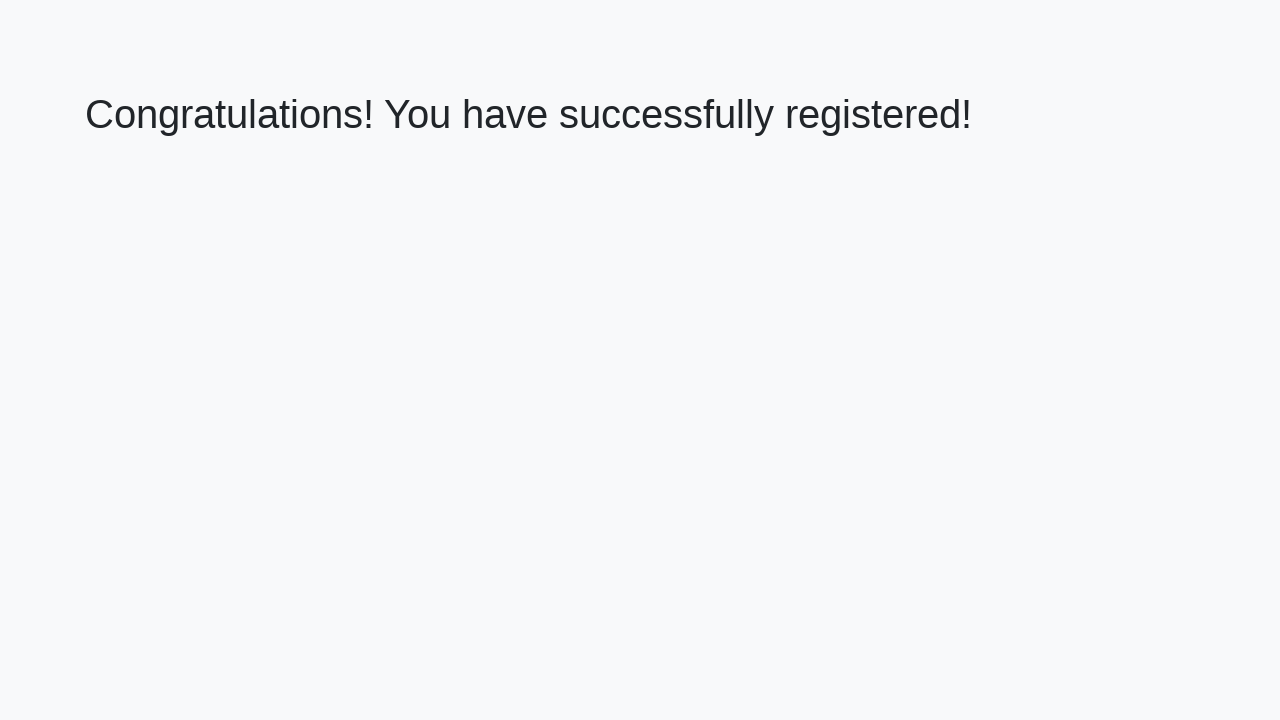

Verified success message: 'Congratulations! You have successfully registered!'
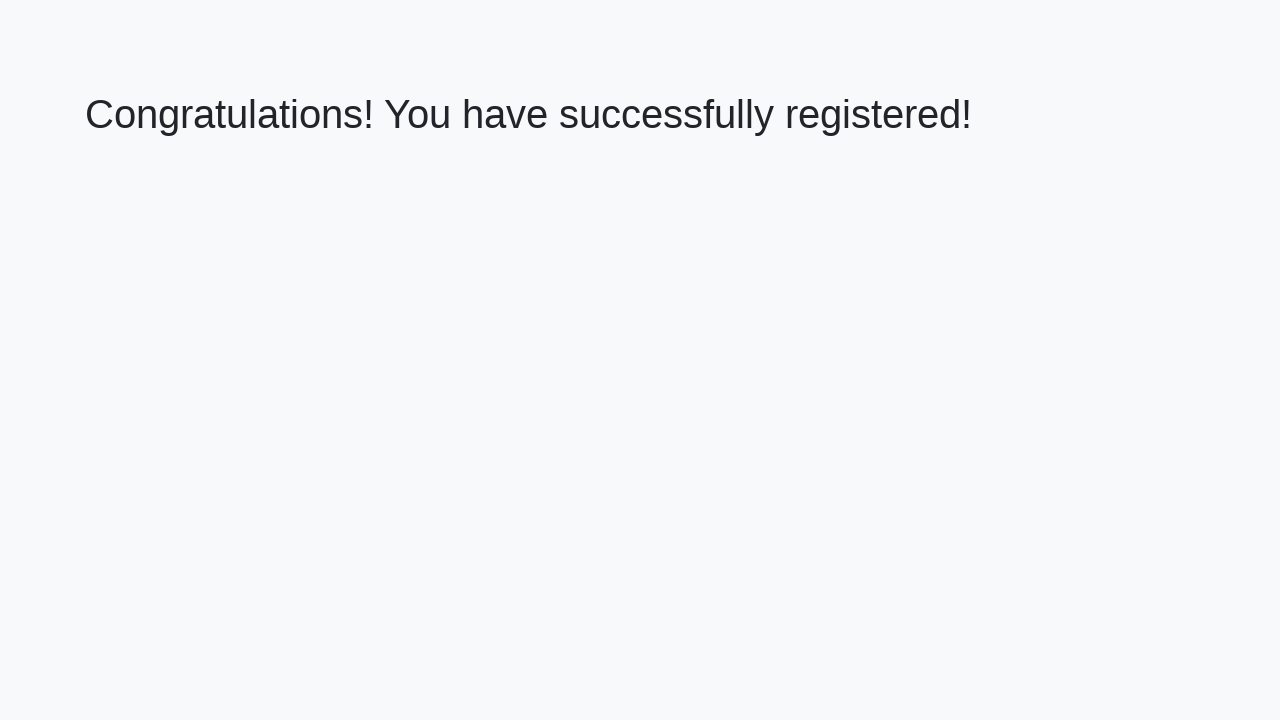

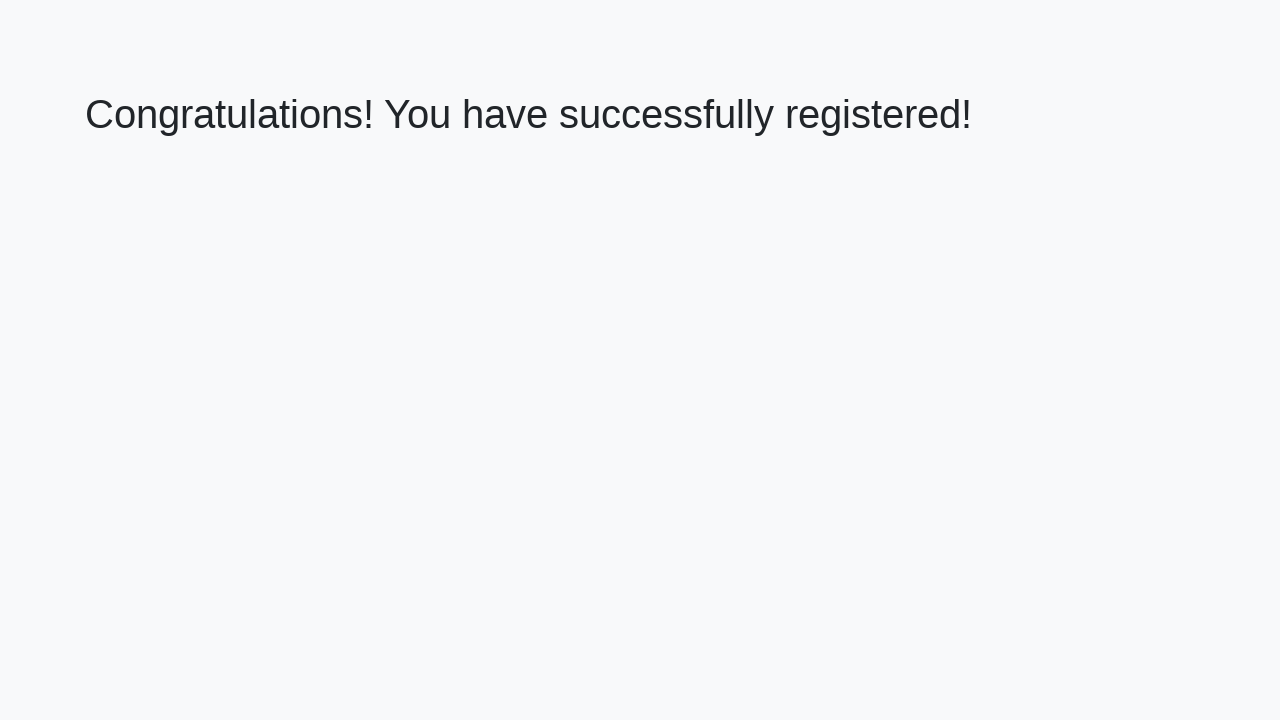